Navigates to Gmail homepage. The test only opens the page without any further interactions.

Starting URL: http://www.gmail.com

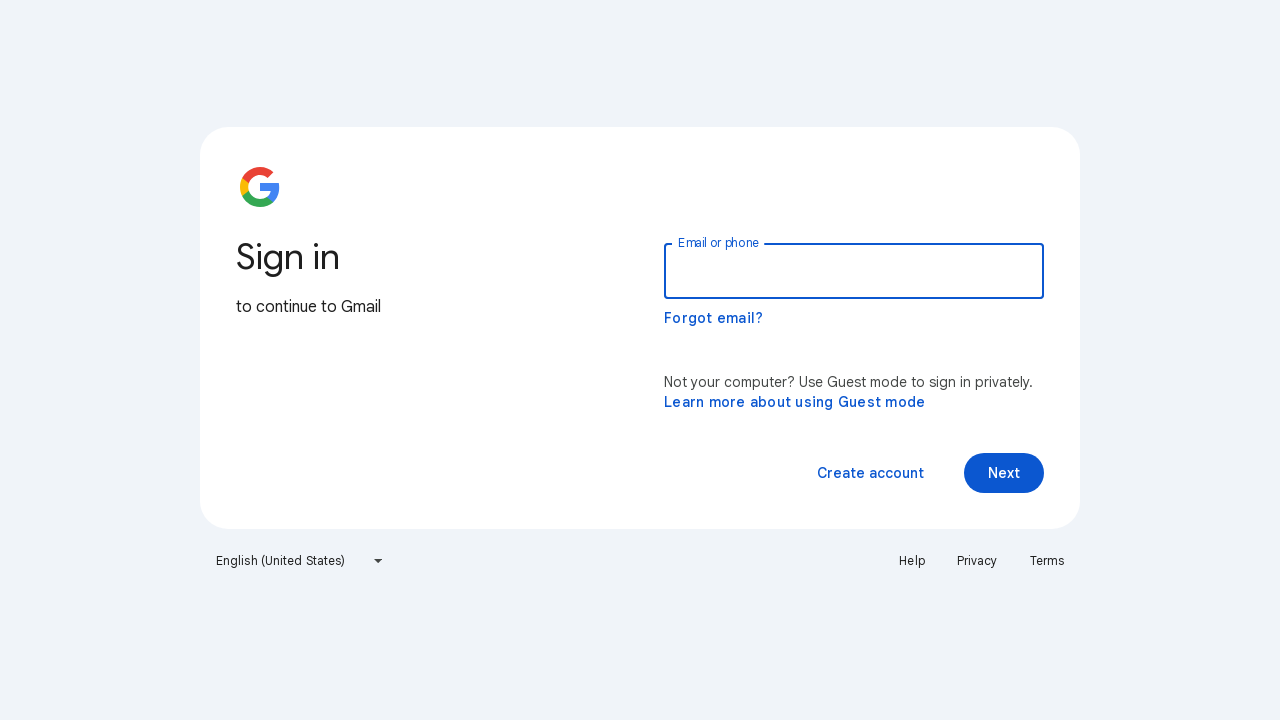

Navigated to Gmail homepage
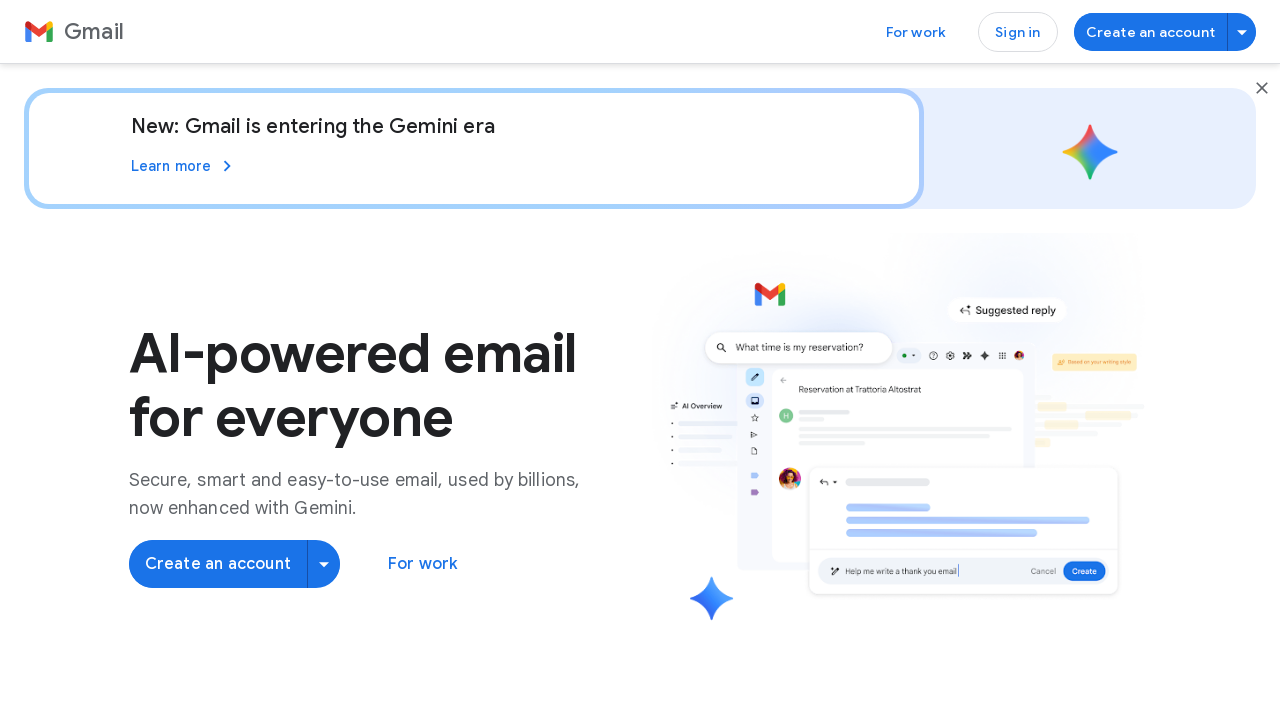

Gmail homepage loaded (domcontentloaded)
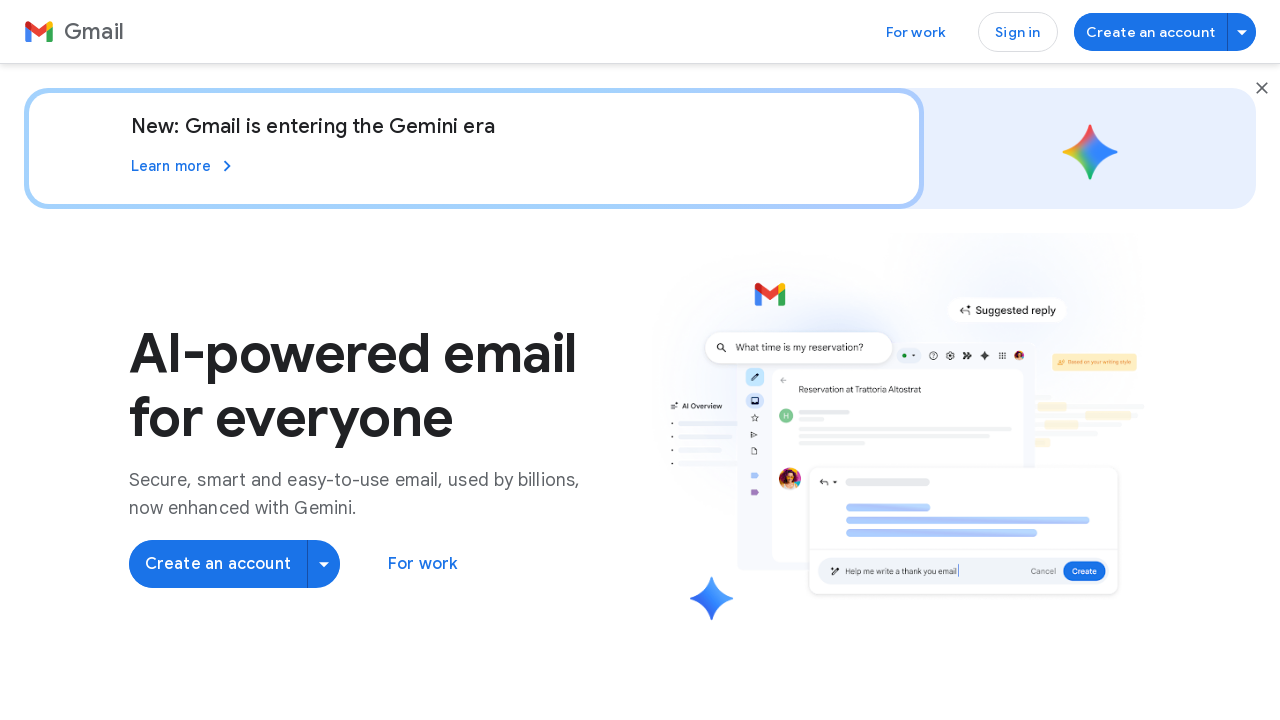

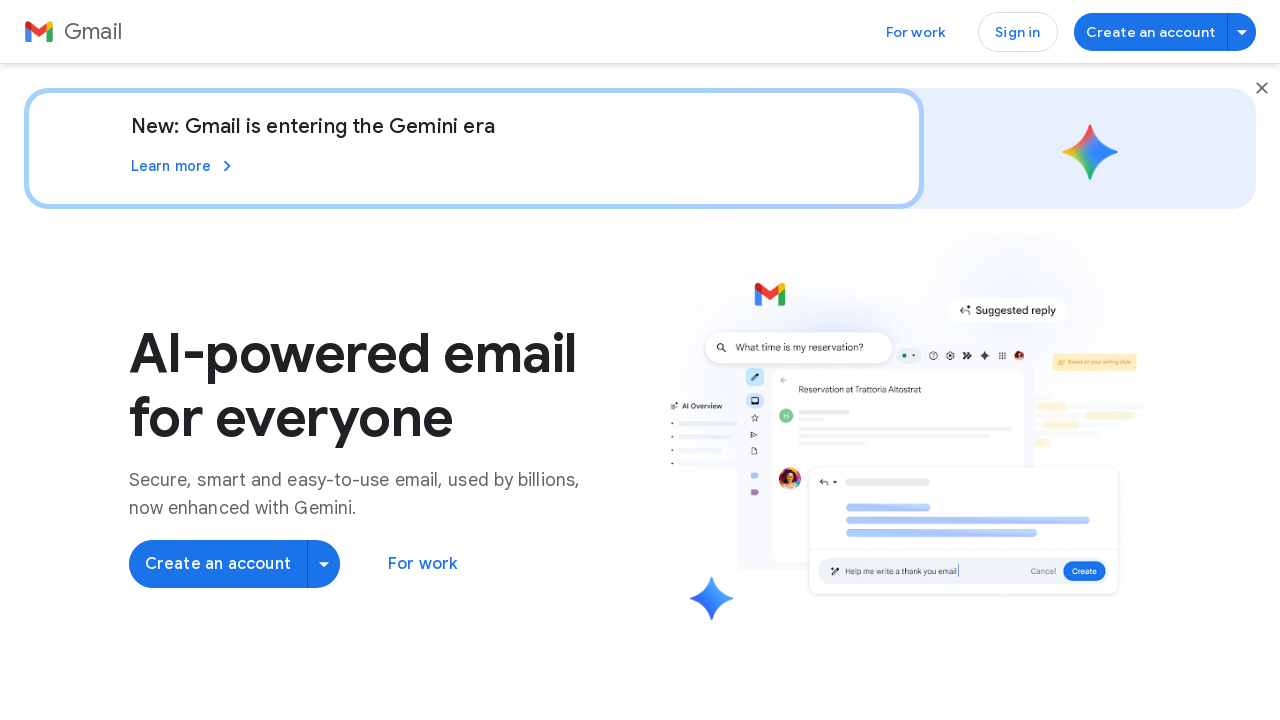